Tests navigation by clicking on a link containing "onload" text on the Heroku test application homepage

Starting URL: https://the-internet.herokuapp.com/

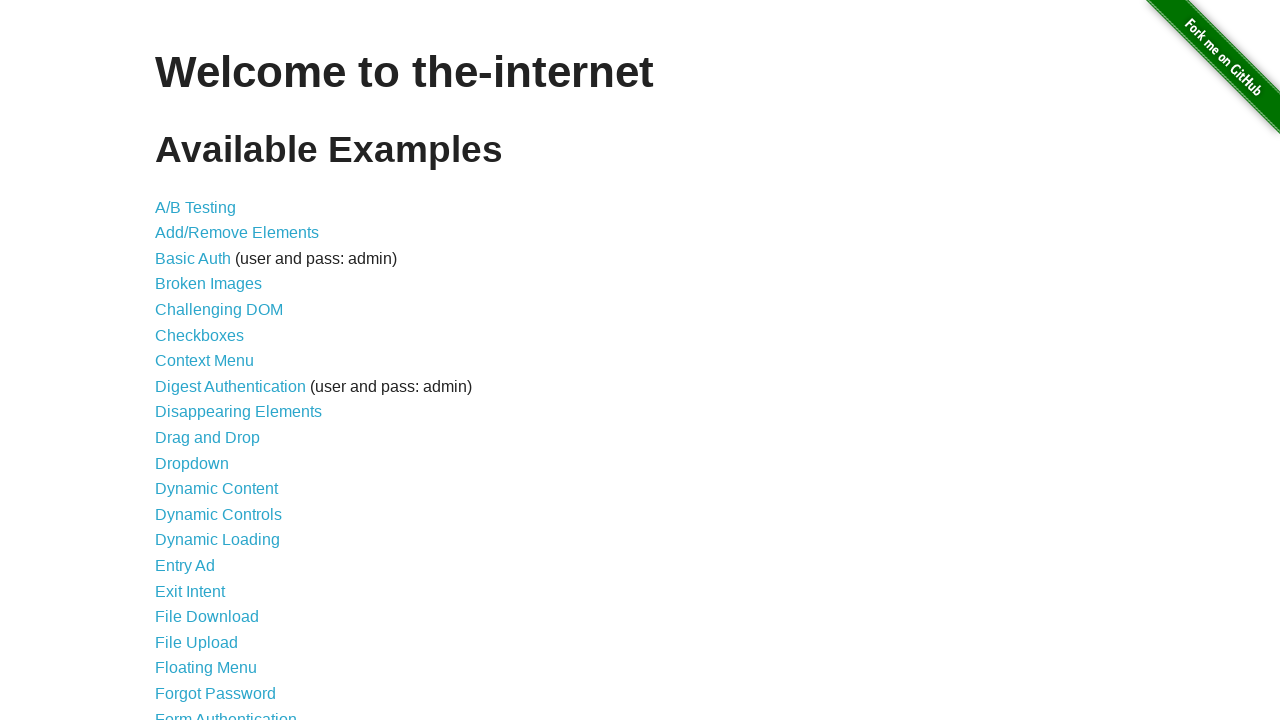

Navigated to Heroku test application homepage
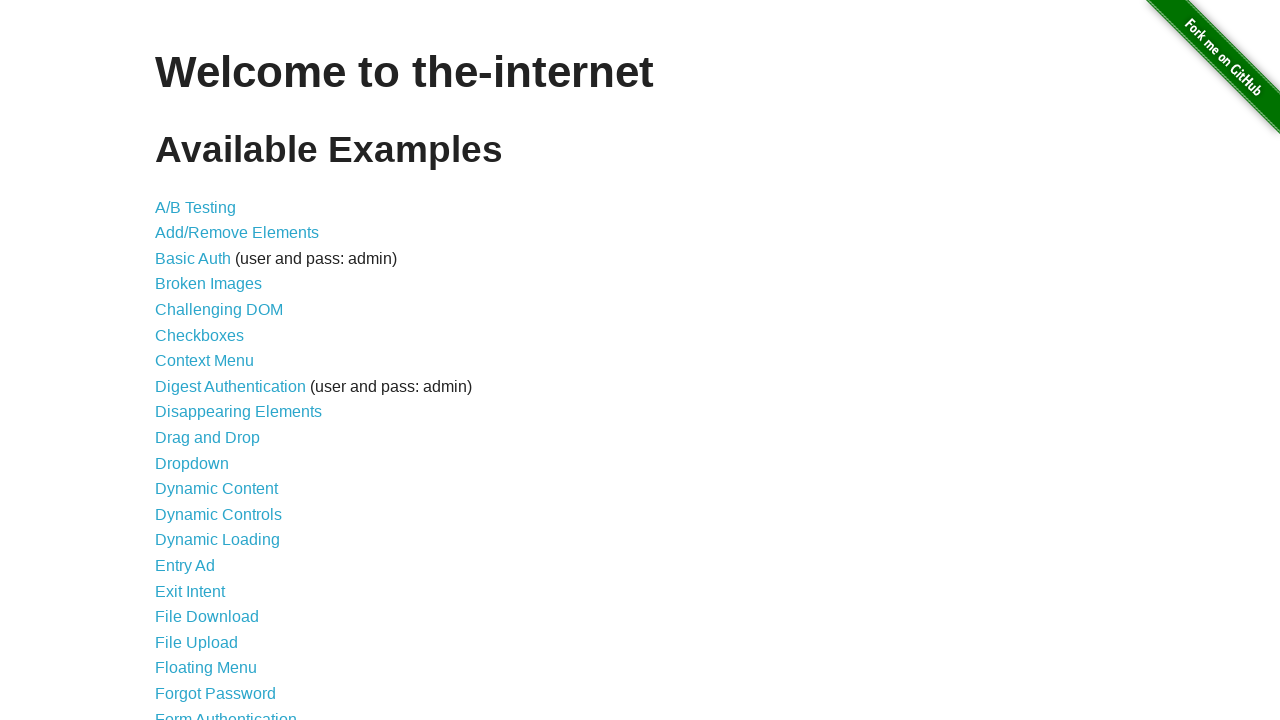

Clicked on link containing 'onload' text at (259, 360) on a:has-text('onload')
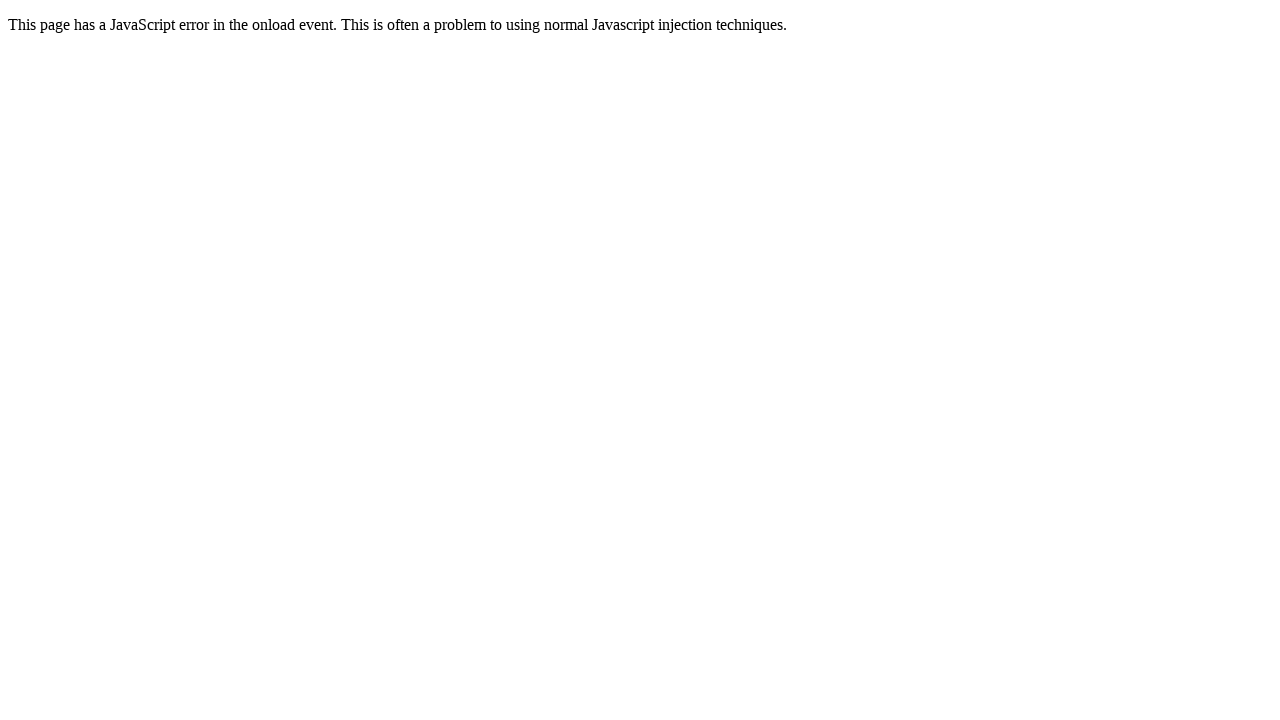

Page finished loading (networkidle)
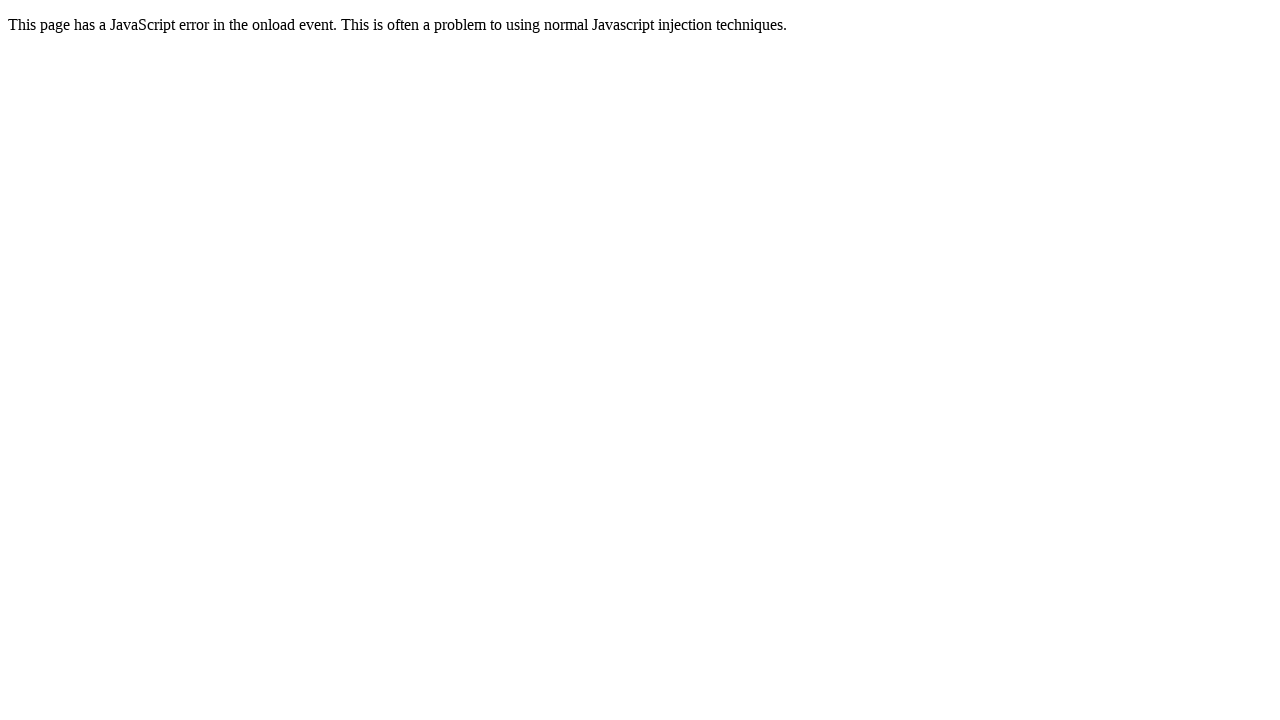

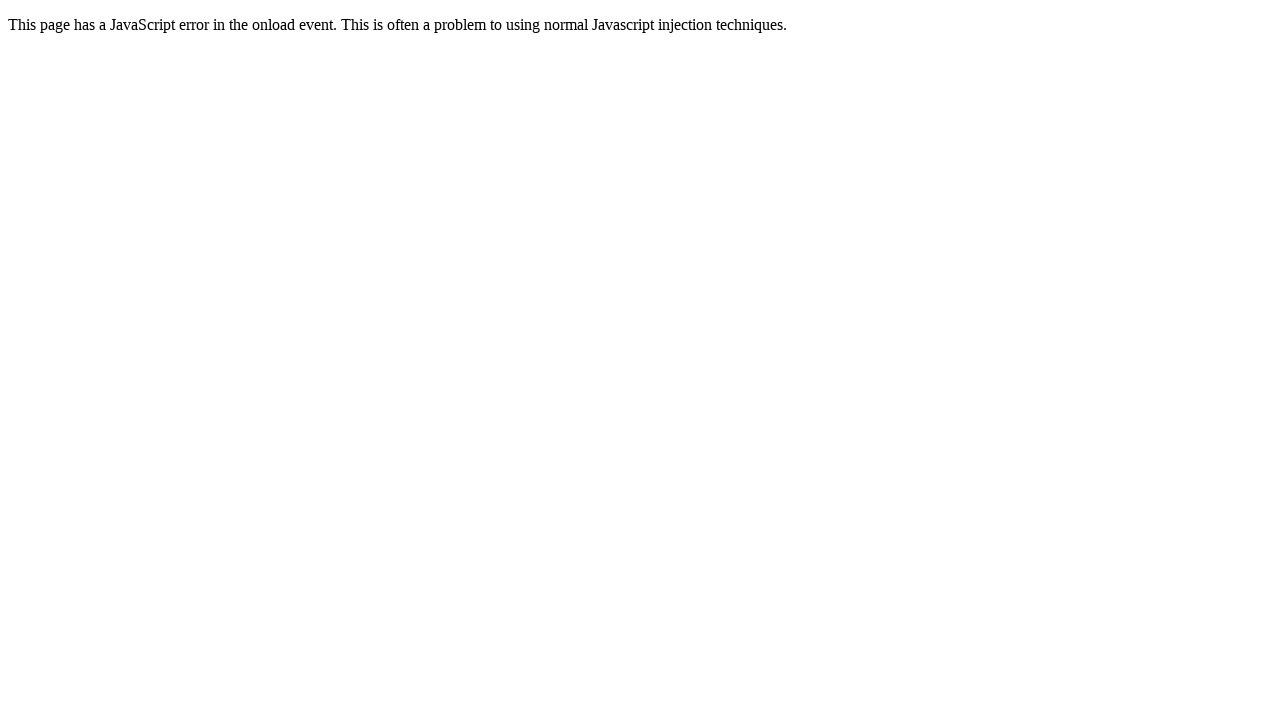